Tests nested iframe functionality by clicking a tab button, switching to an outer iframe, then to an inner iframe, and filling a text input field with test data.

Starting URL: http://demo.automationtesting.in/Frames.html

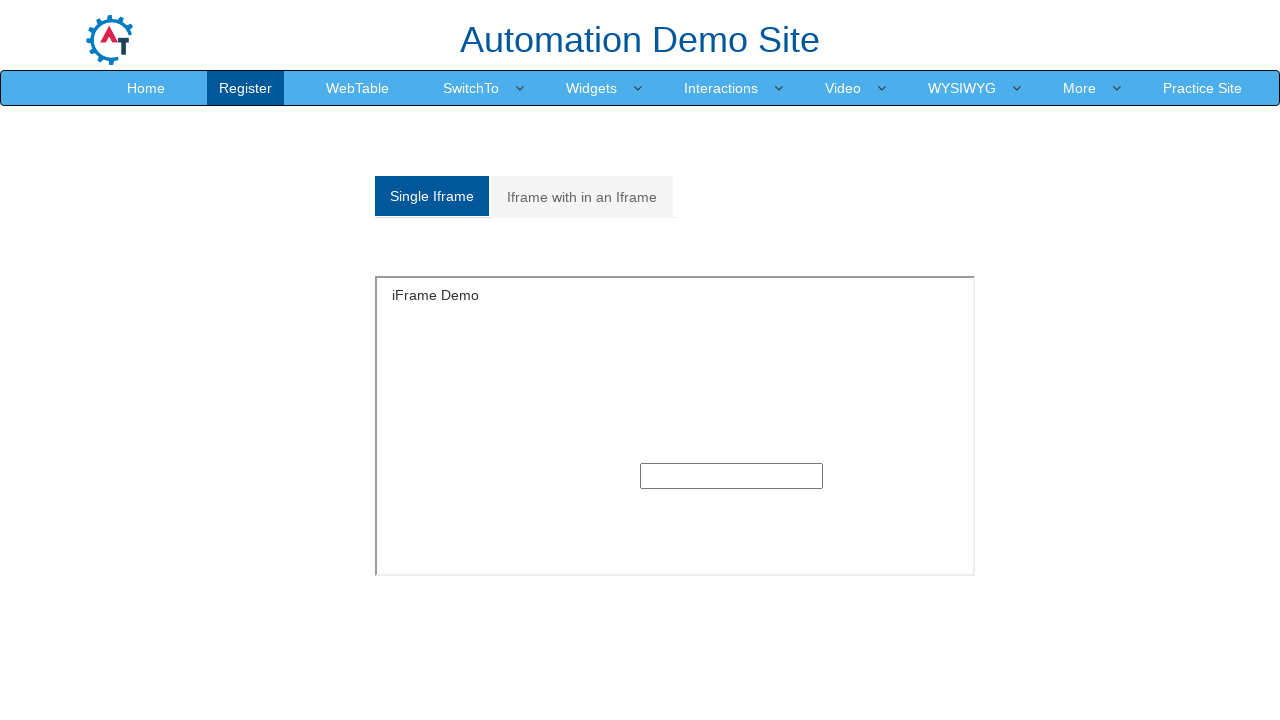

Clicked tab button to show nested iframes section at (582, 197) on xpath=/html/body/section/div[1]/div/div/div/div[1]/div/ul/li[2]/a
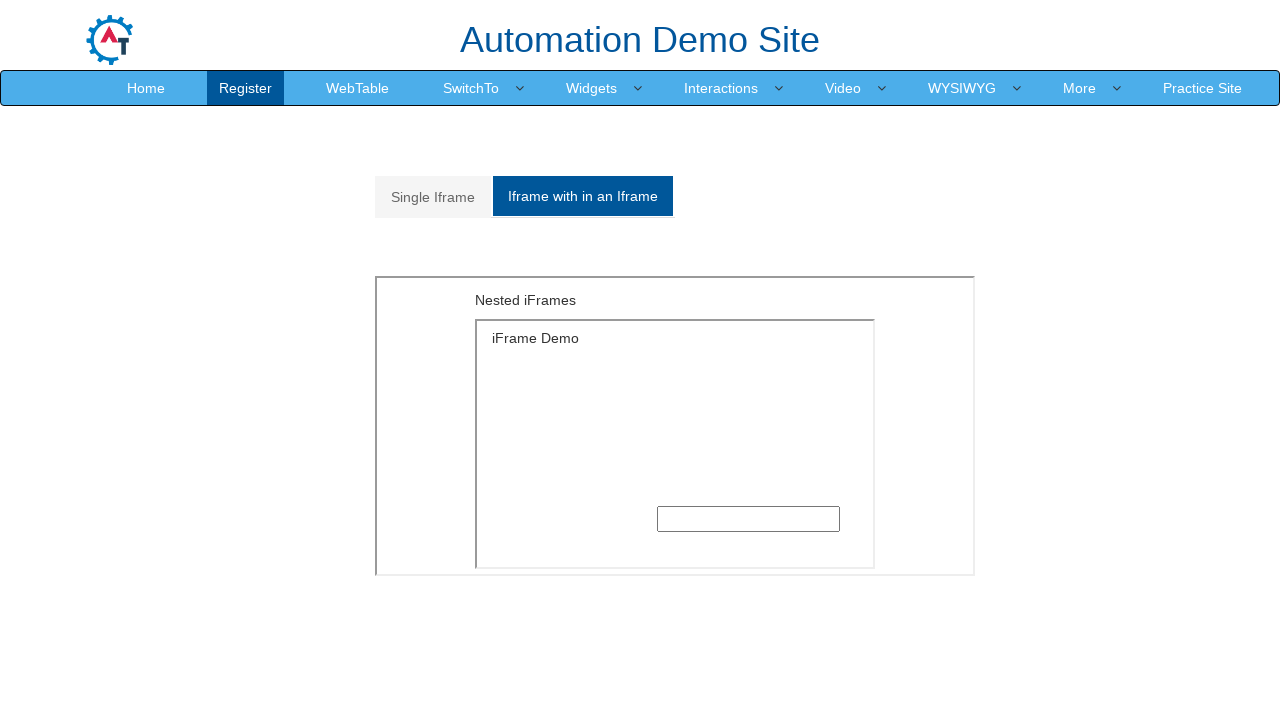

Located and switched to outer iframe
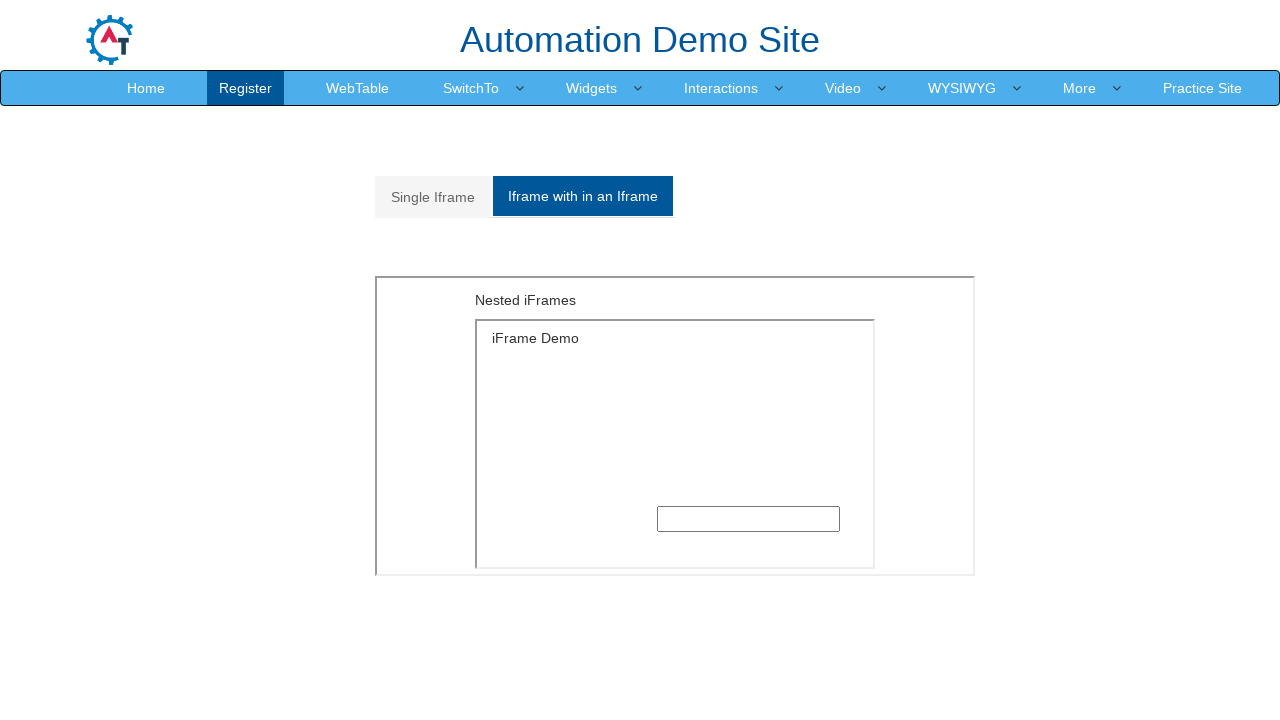

Located inner iframe within outer frame
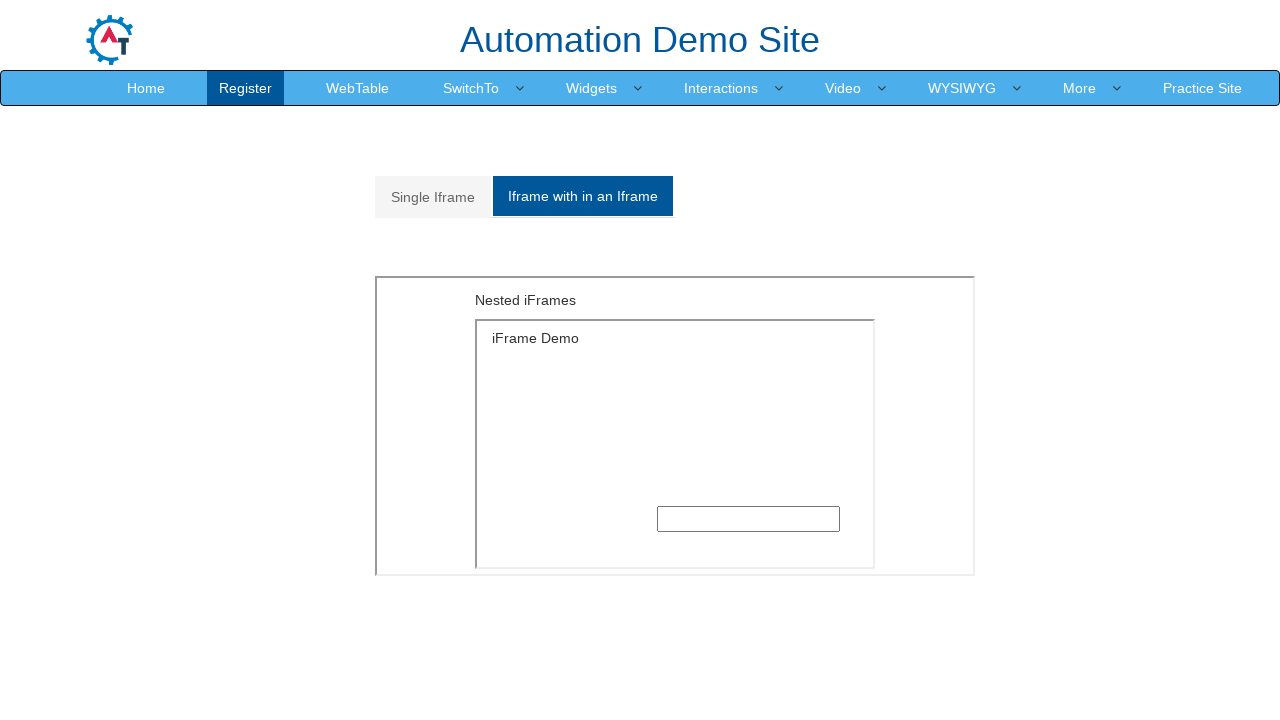

Filled text input field inside nested iframe with 'Testing' on #Multiple iframe >> nth=0 >> internal:control=enter-frame >> iframe >> nth=0 >> 
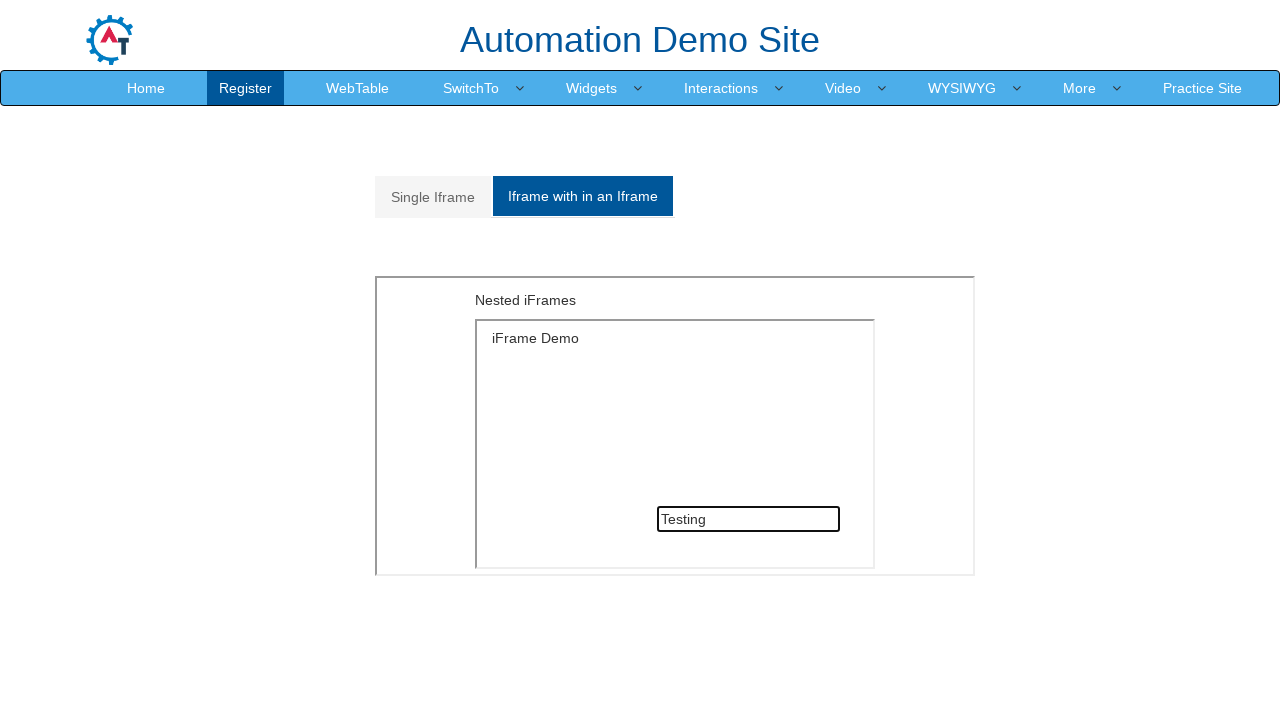

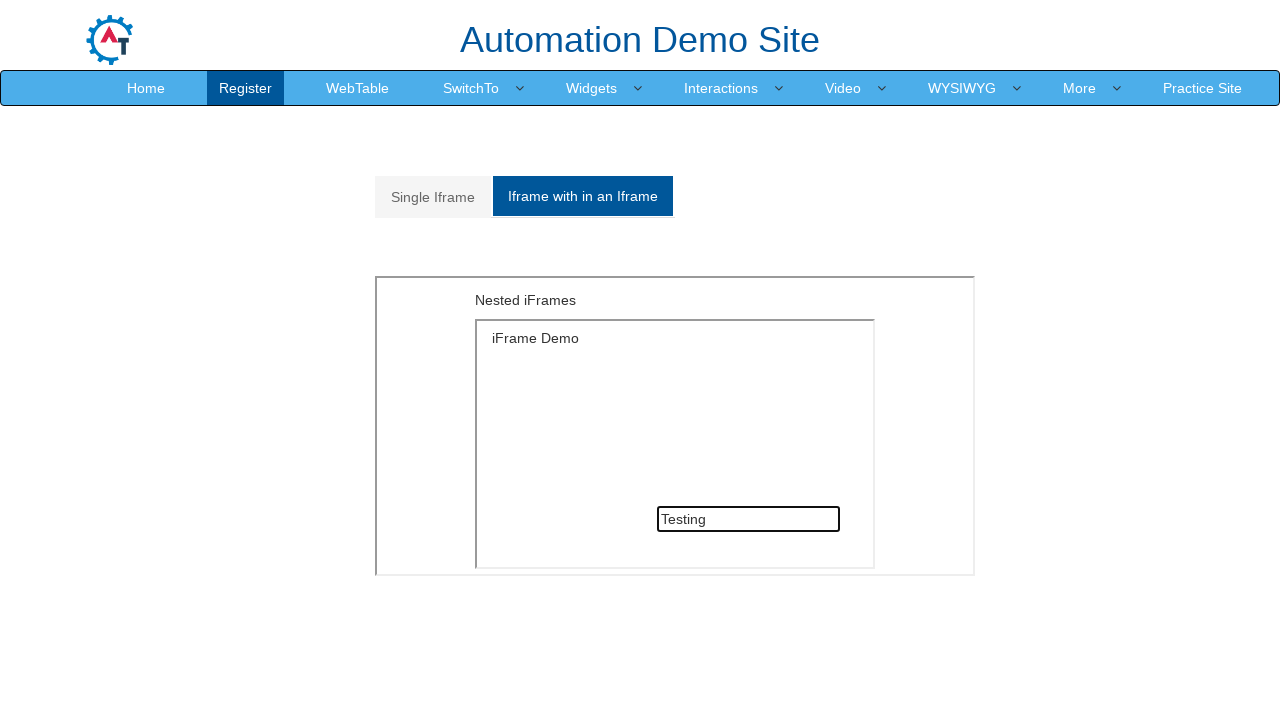